Tests sending keys to an email input field by clearing it first and then typing an email address

Starting URL: https://www.selenium.dev/selenium/web/inputs.html

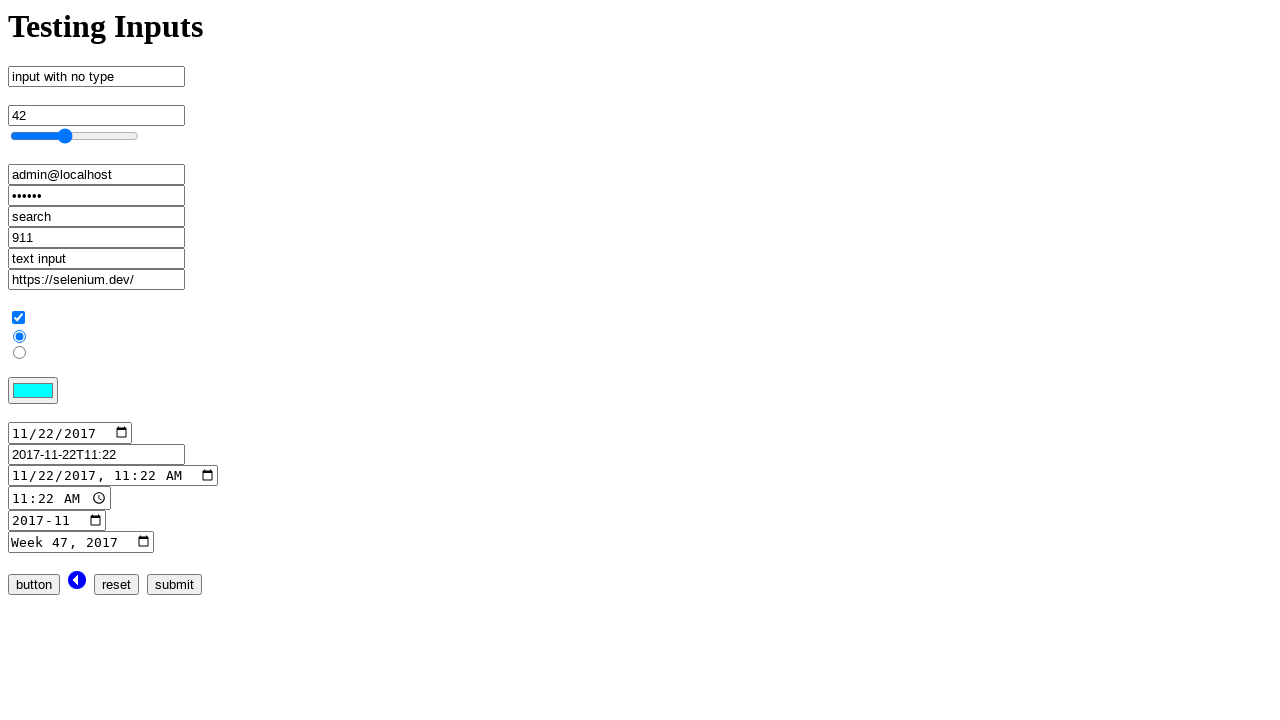

Cleared email input field on input[name='email_input']
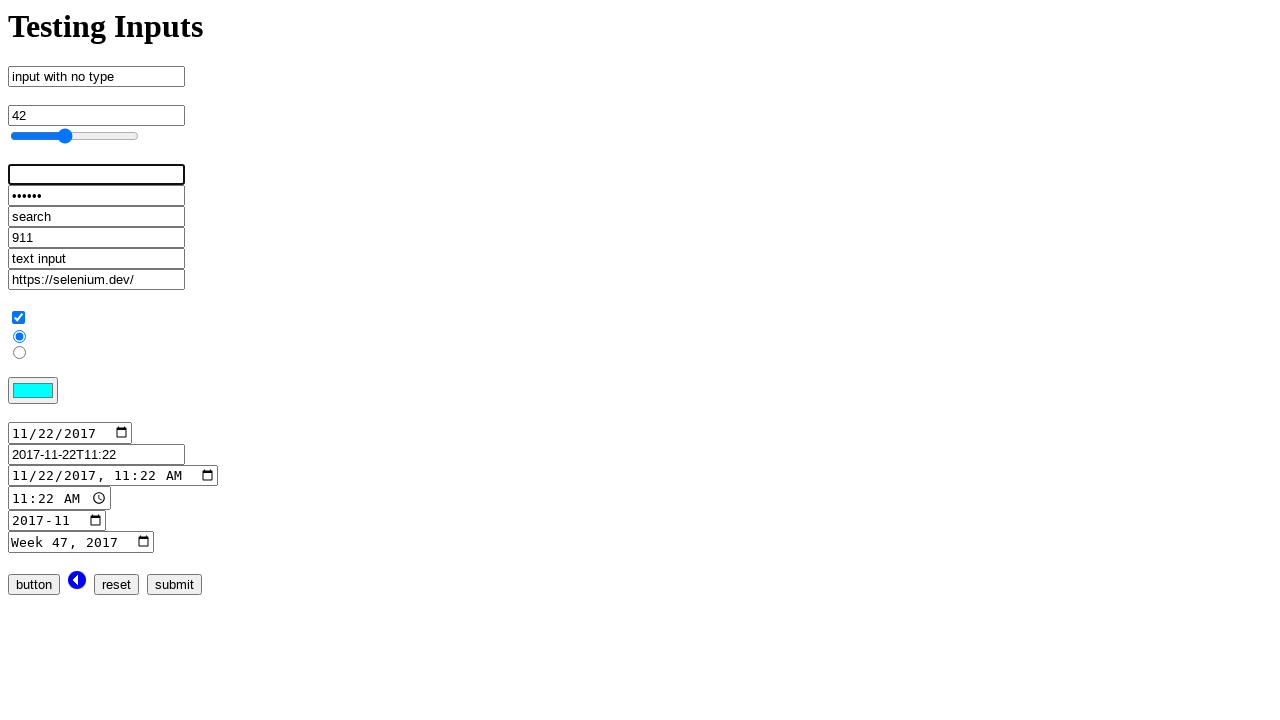

Entered email address 'admin@localhost.dev' into email input field on input[name='email_input']
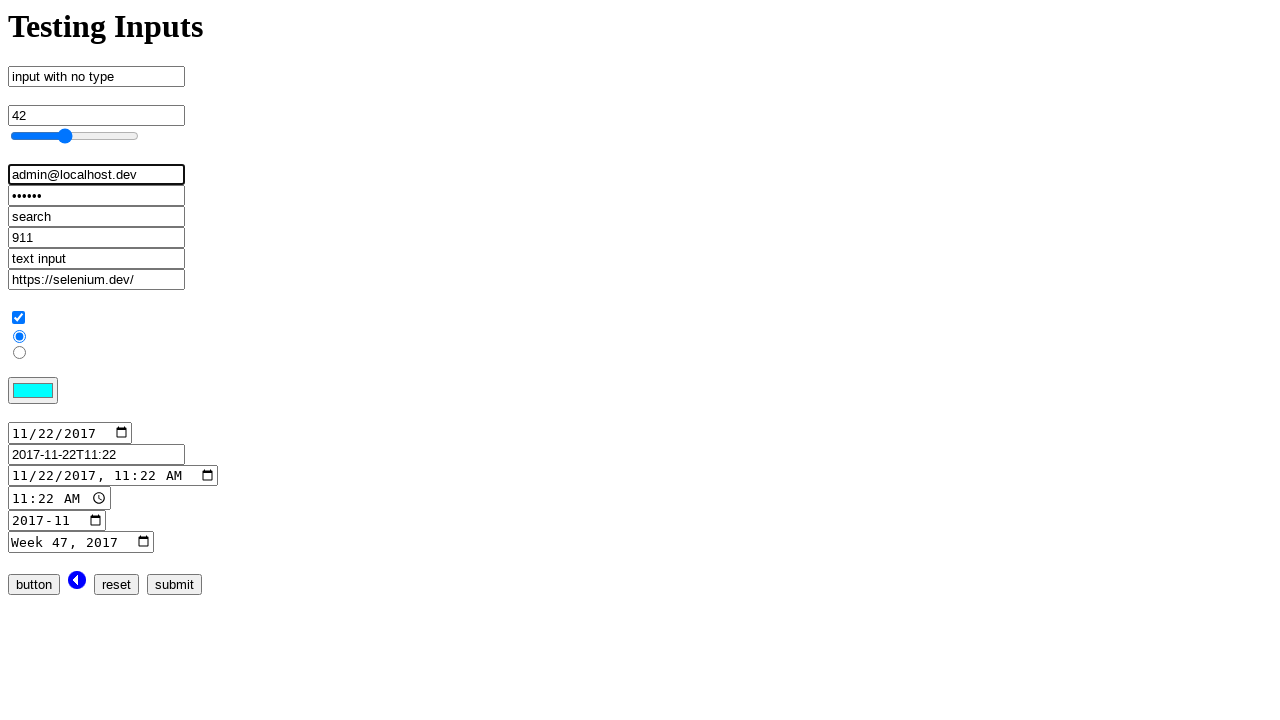

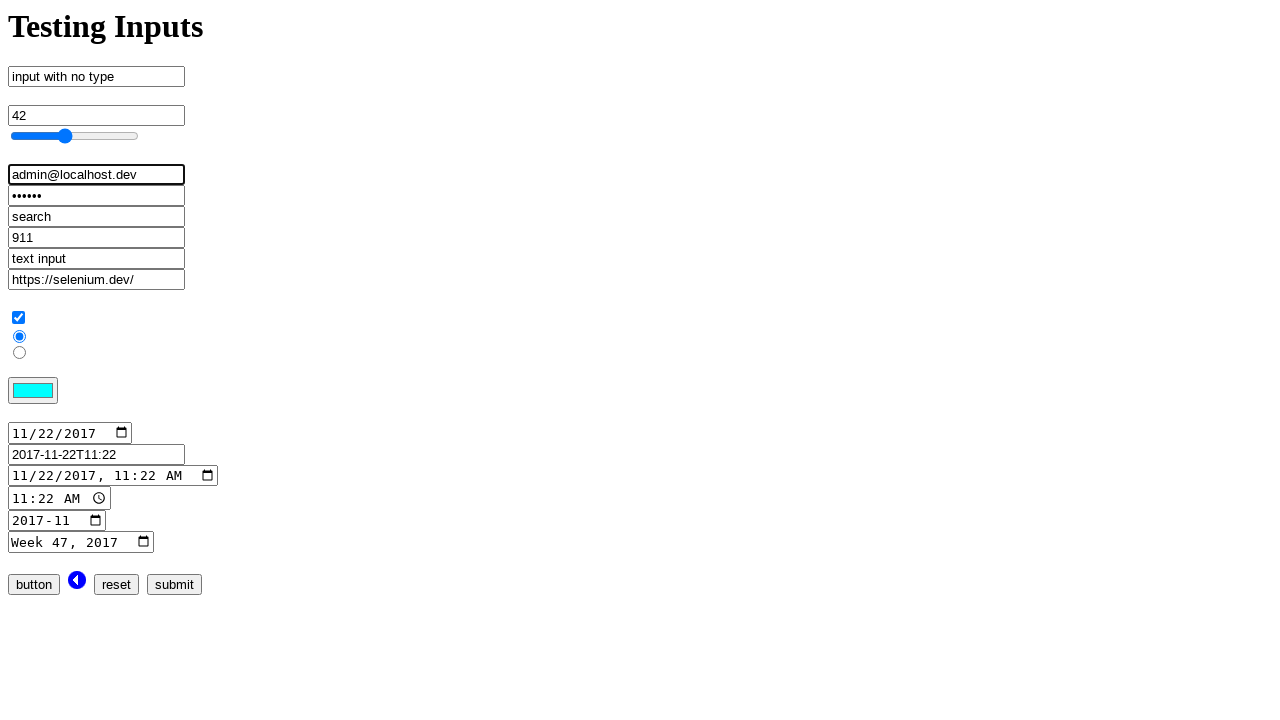